Tests handling multiple browser tabs by clicking a link that opens a new tab, switching to it to read content, then switching back to the original tab to click another link, and finally closing the new tab.

Starting URL: https://automationbysqatools.blogspot.com/p/manual-testing.html

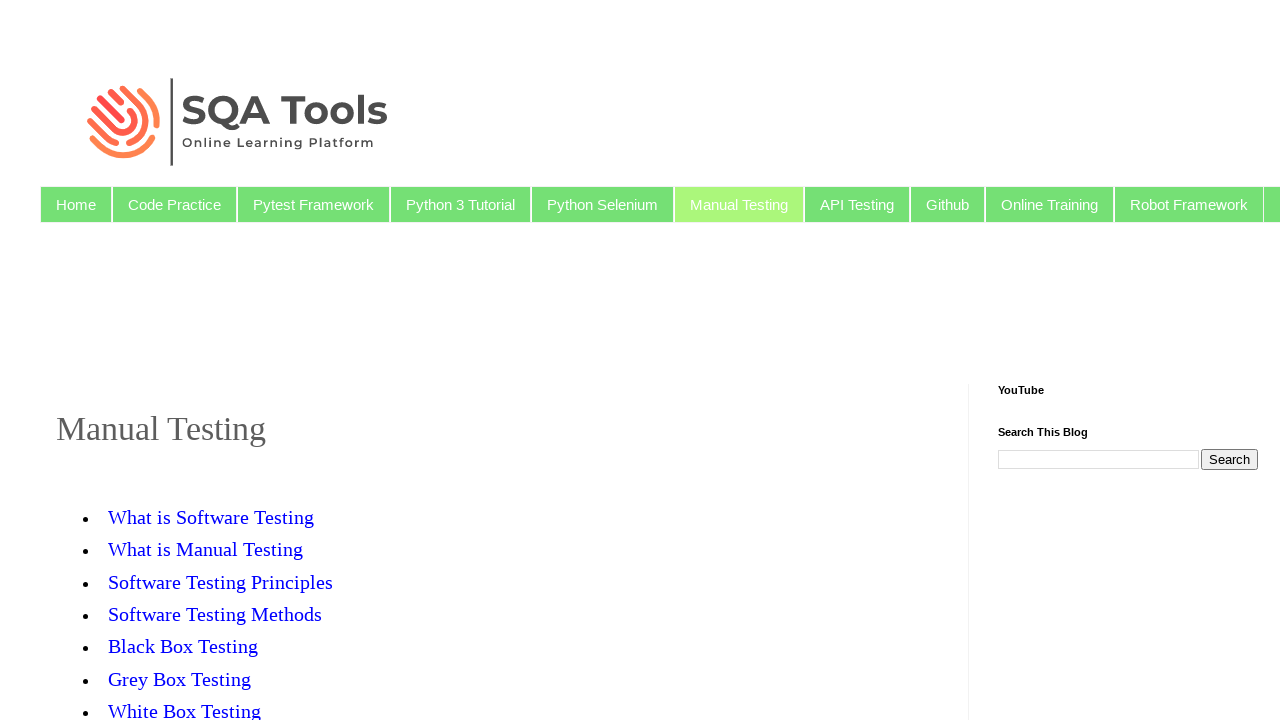

Clicked 'Software Testing Principles' link to open new tab at (220, 582) on text=Software Testing Principles
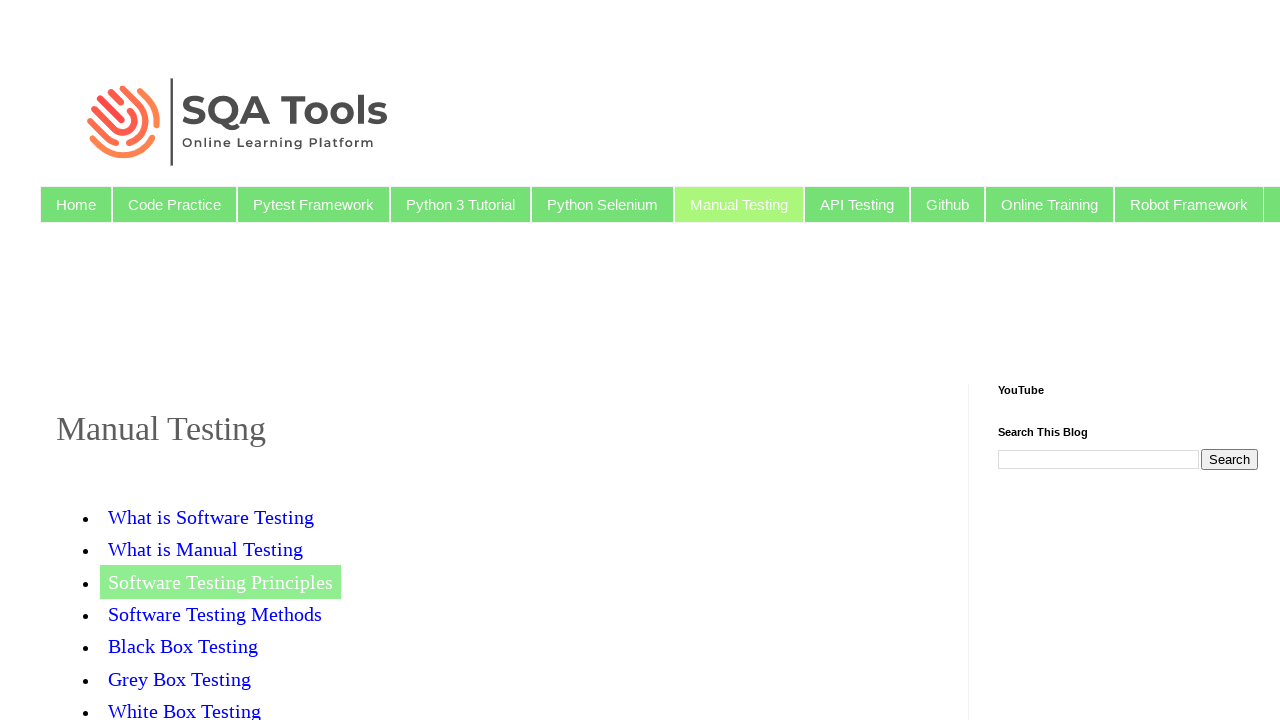

New tab opened and loaded
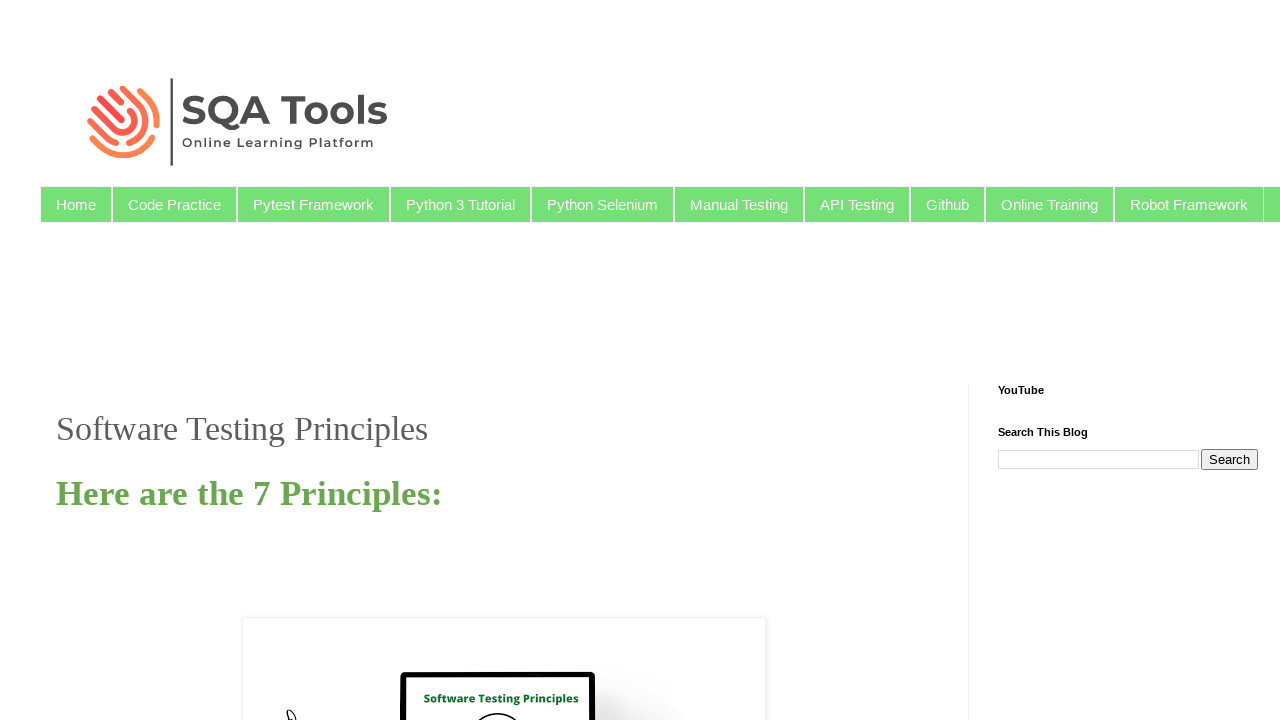

Headings loaded on new tab
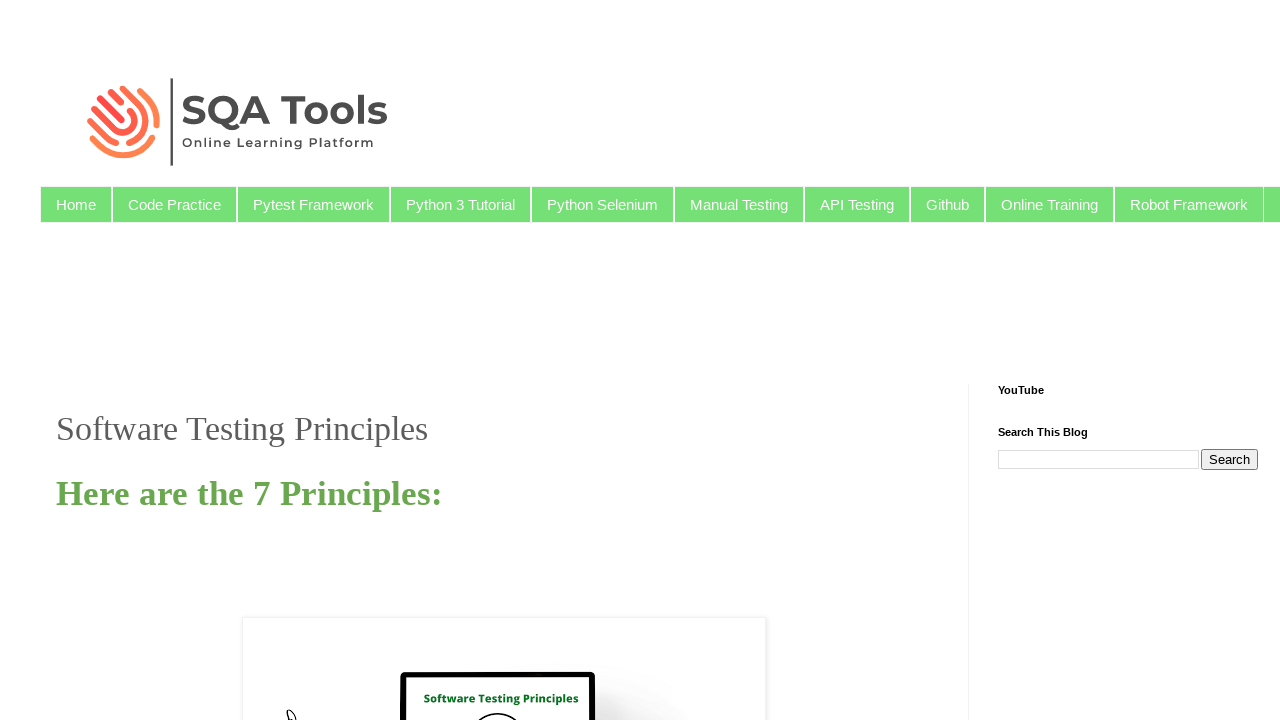

Switched back to original tab
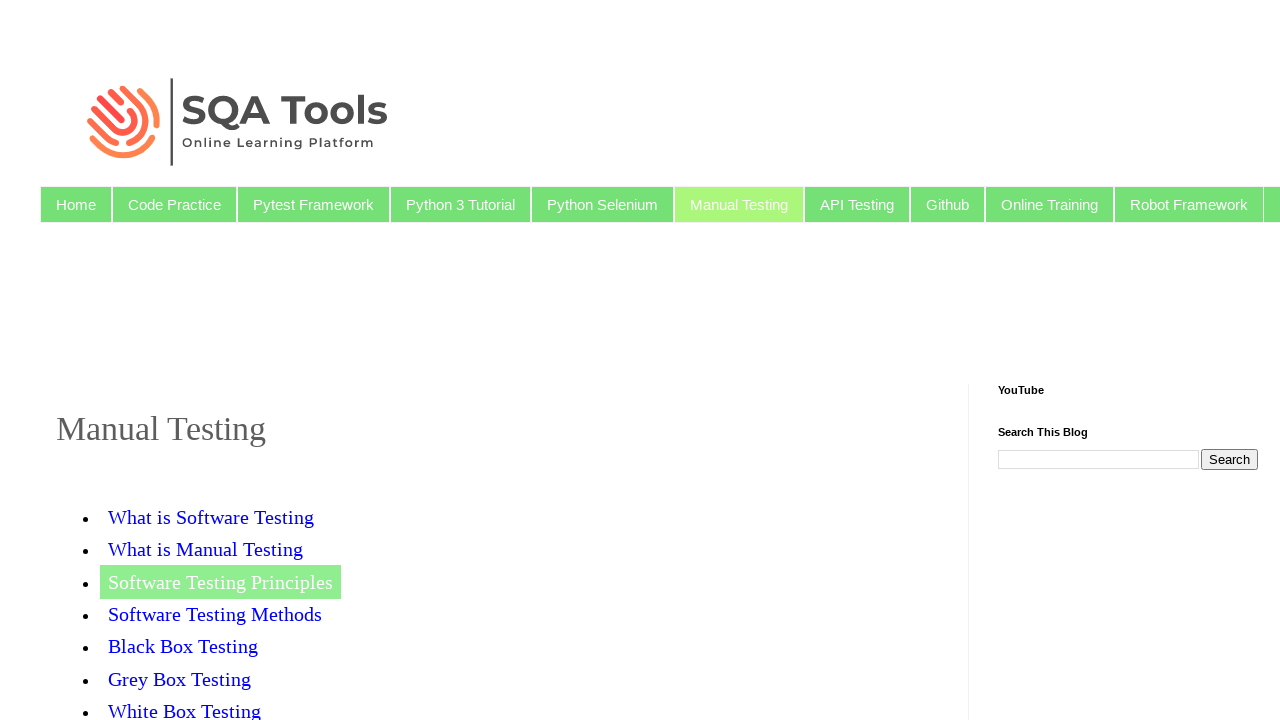

Clicked 'Robot Framework' link on original tab at (1189, 204) on text=Robot Framework
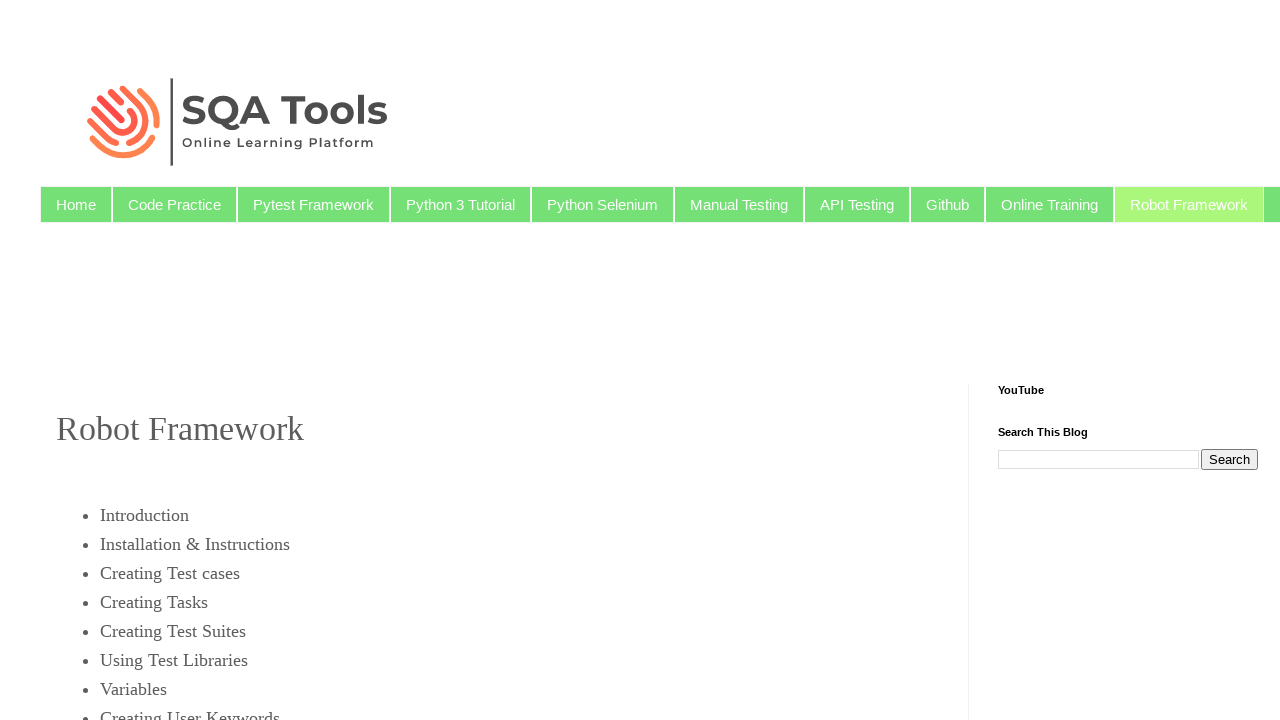

Original tab finished loading after clicking Robot Framework link
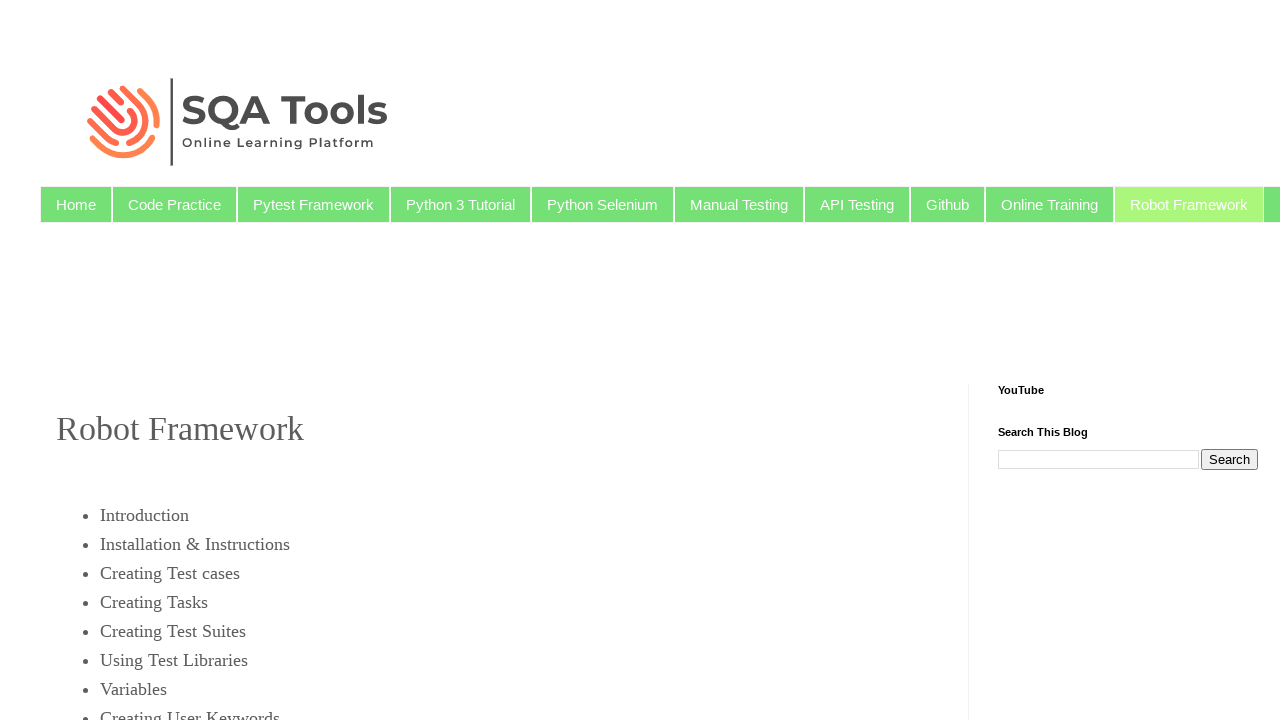

Closed the new tab
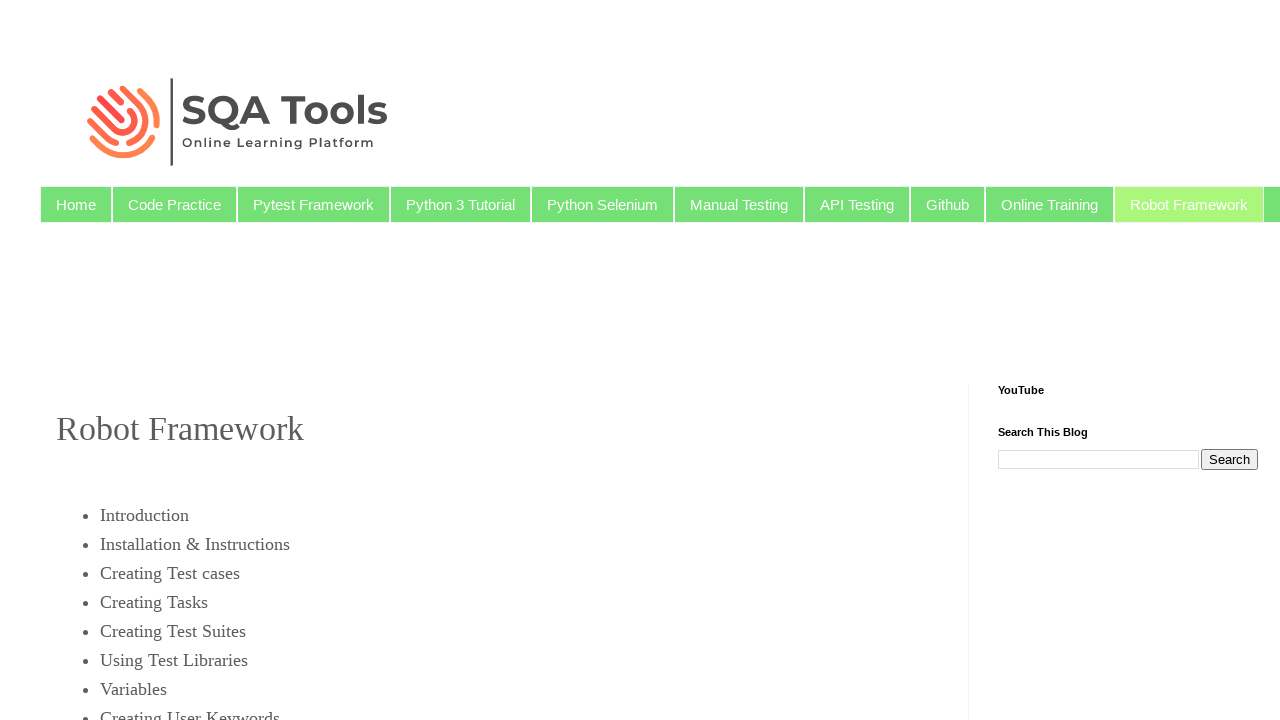

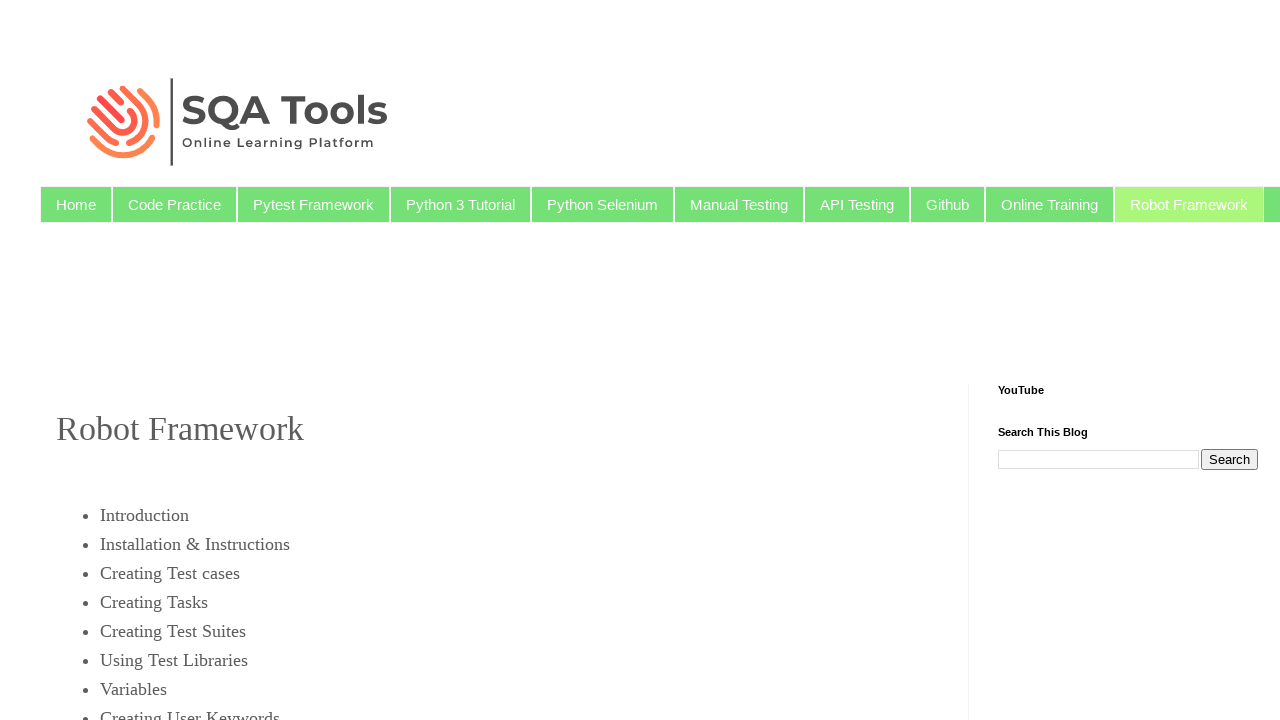